Tests the Company navigation dropdown by hovering over it to reveal the dropdown menu

Starting URL: https://youlend.com/

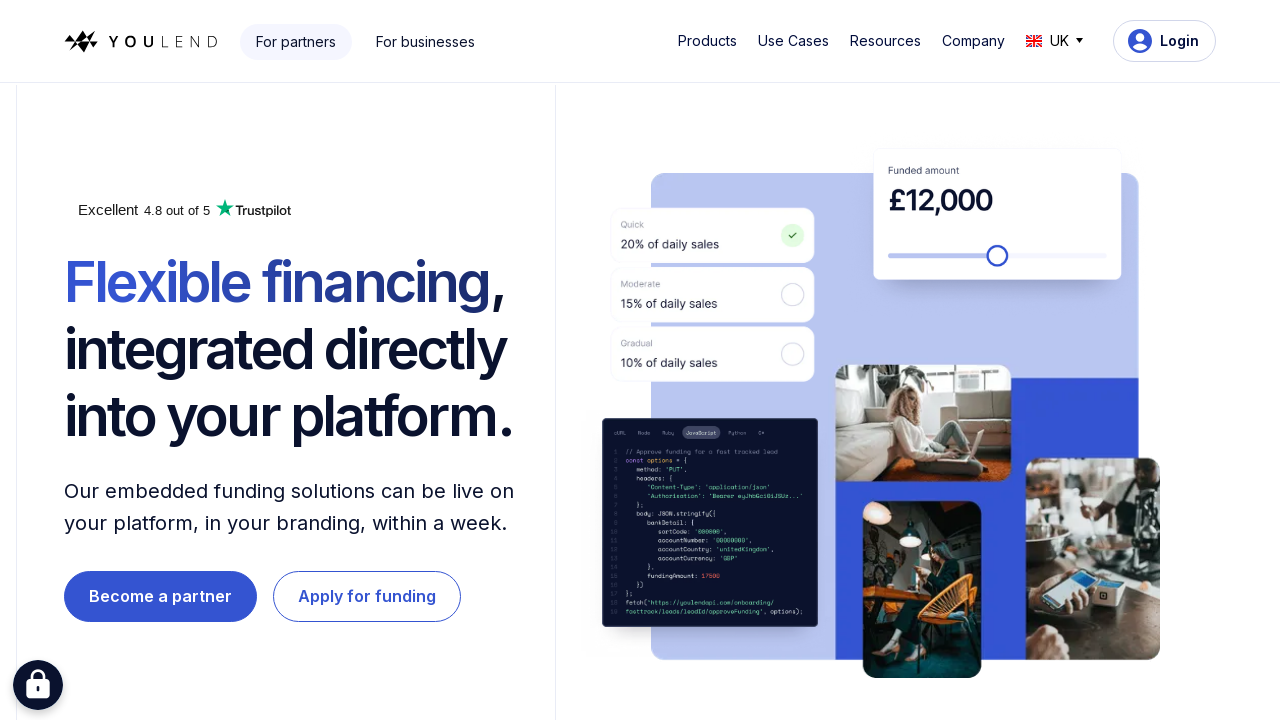

Waited for Company button to be visible
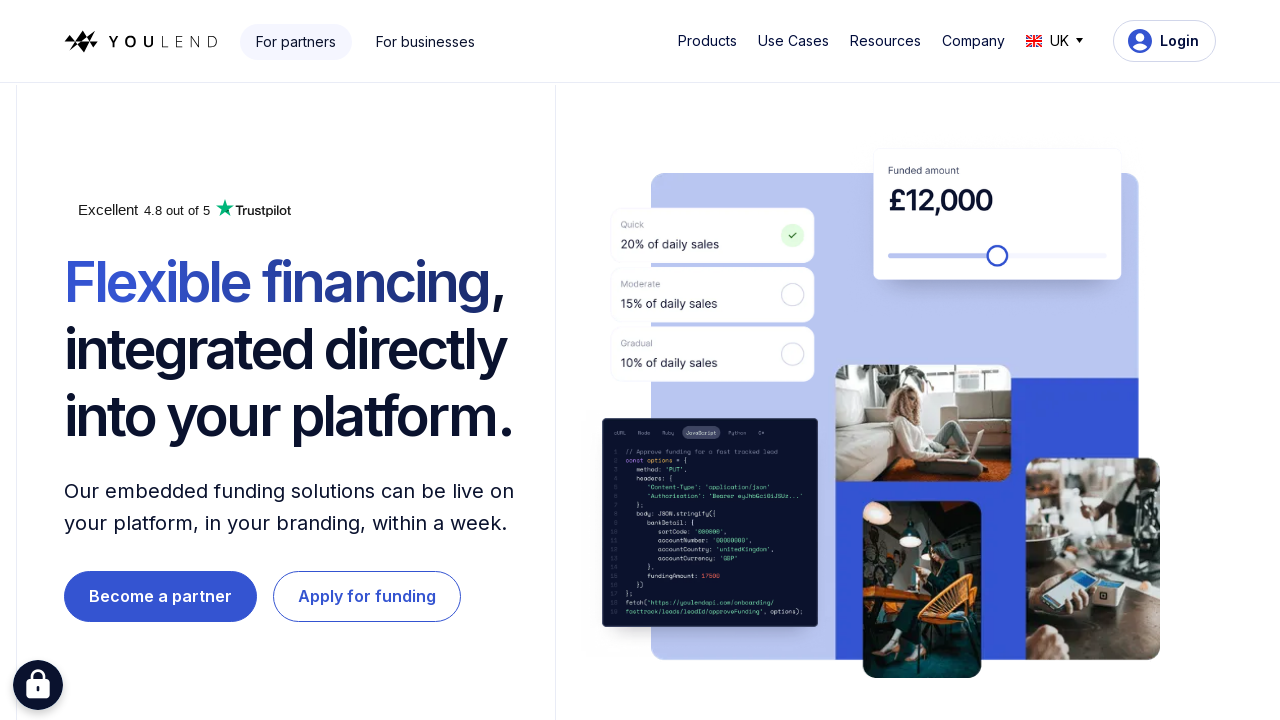

Hovered over Company navigation button at (973, 41) on #w-dropdown-toggle-3 > div
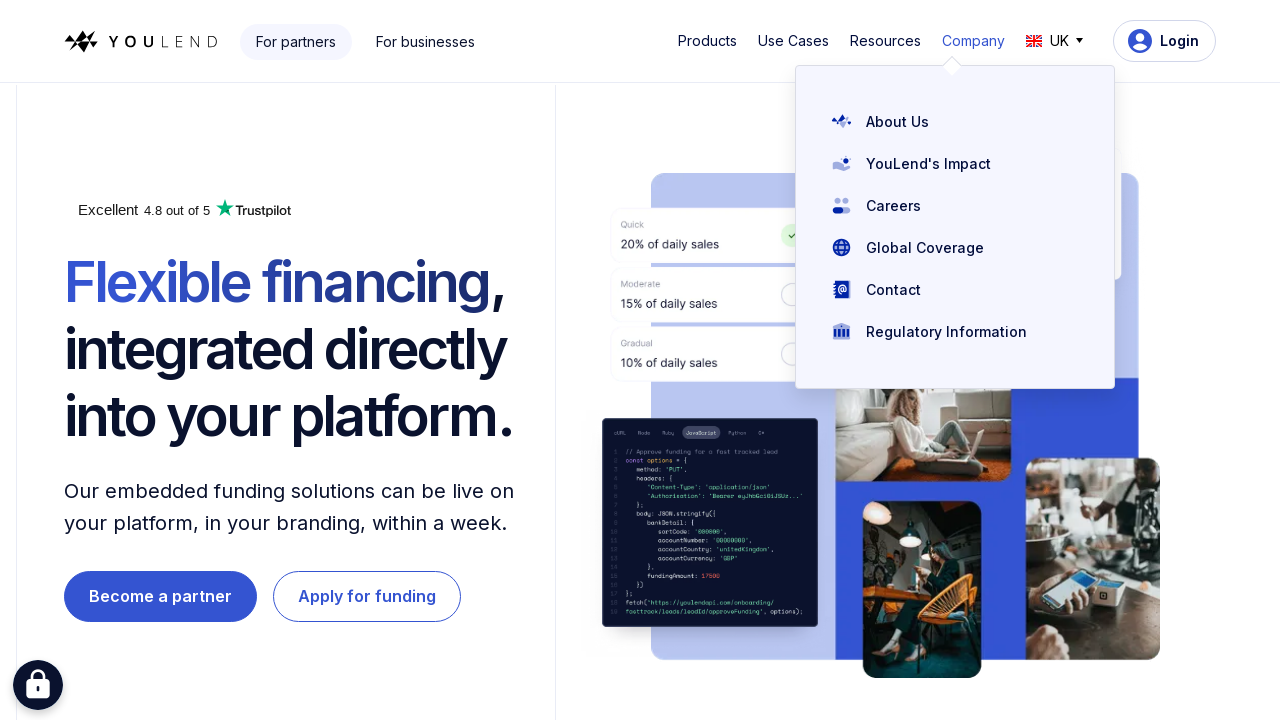

Company dropdown menu appeared
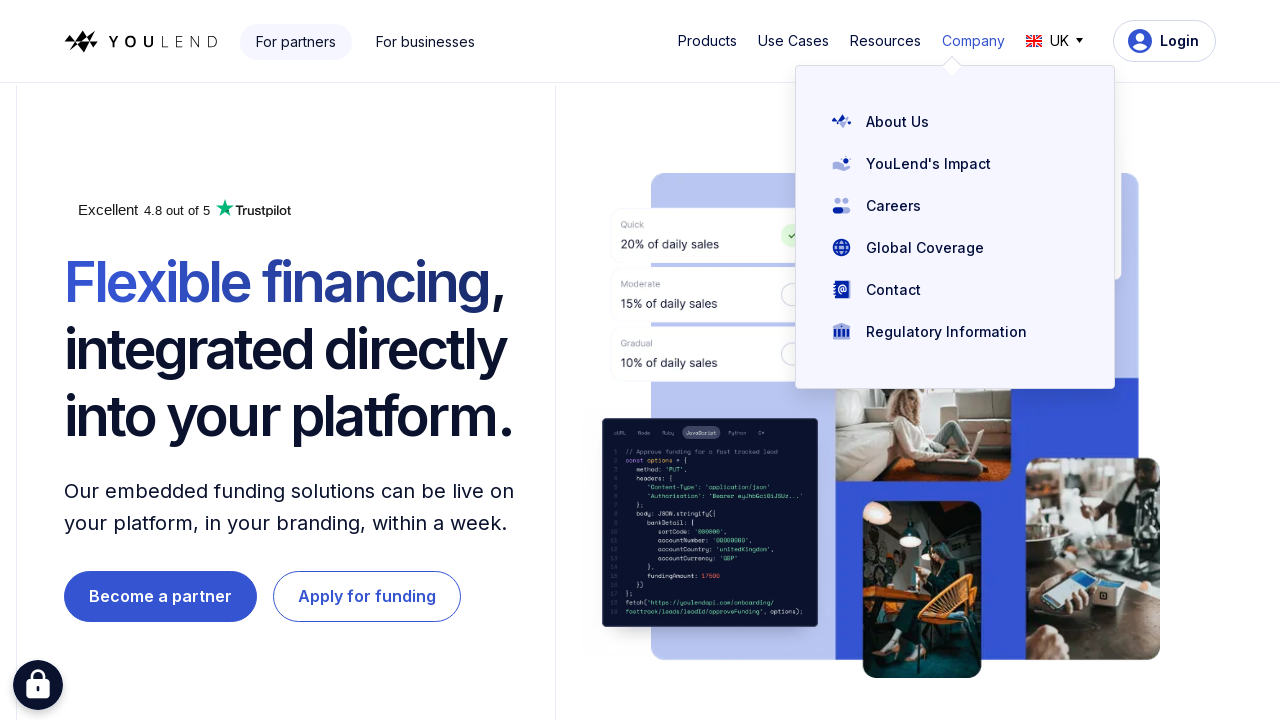

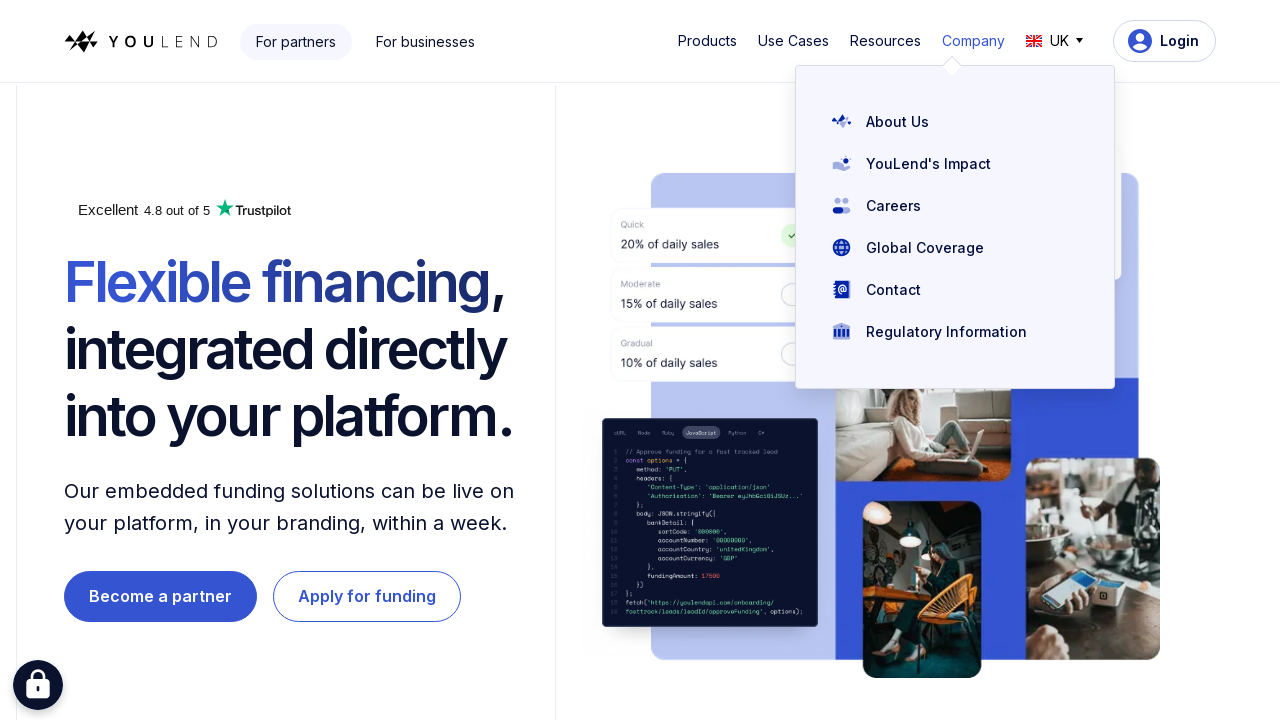